Navigates to a GitHub Pages site and verifies the page loads by checking its title and URL

Starting URL: https://kristinek.github.io/site/

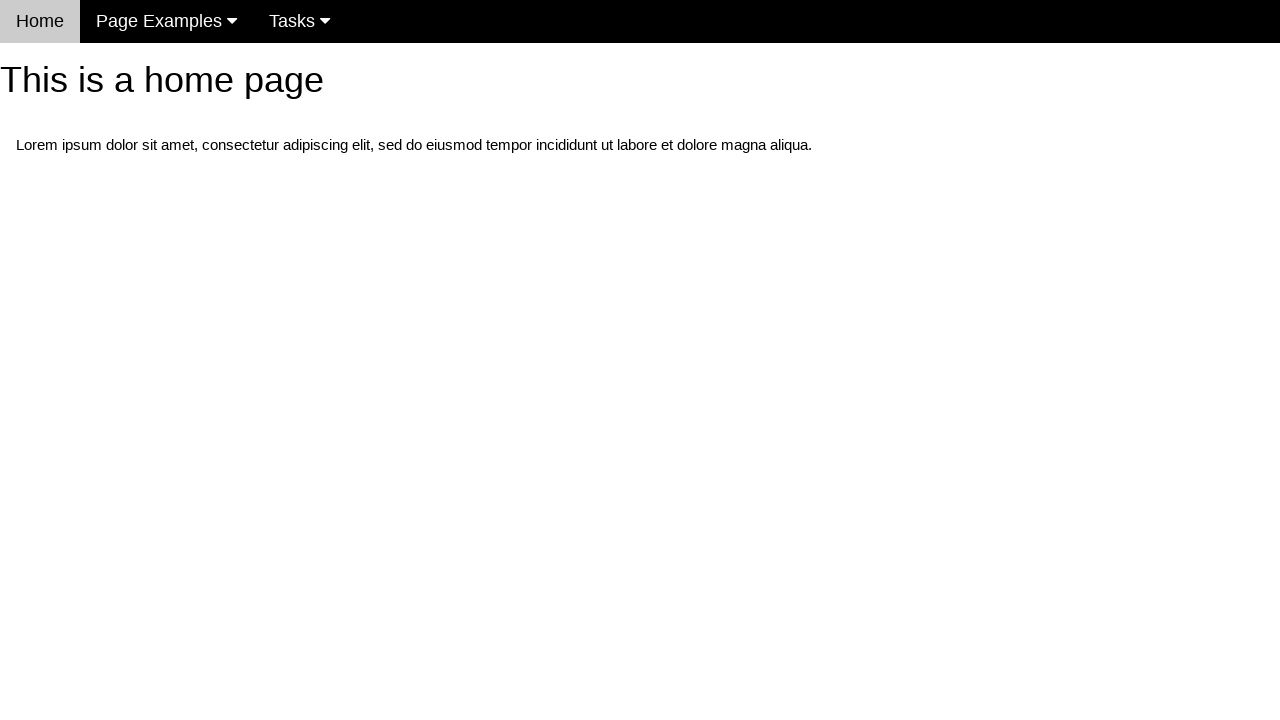

Navigated to GitHub Pages site at https://kristinek.github.io/site/
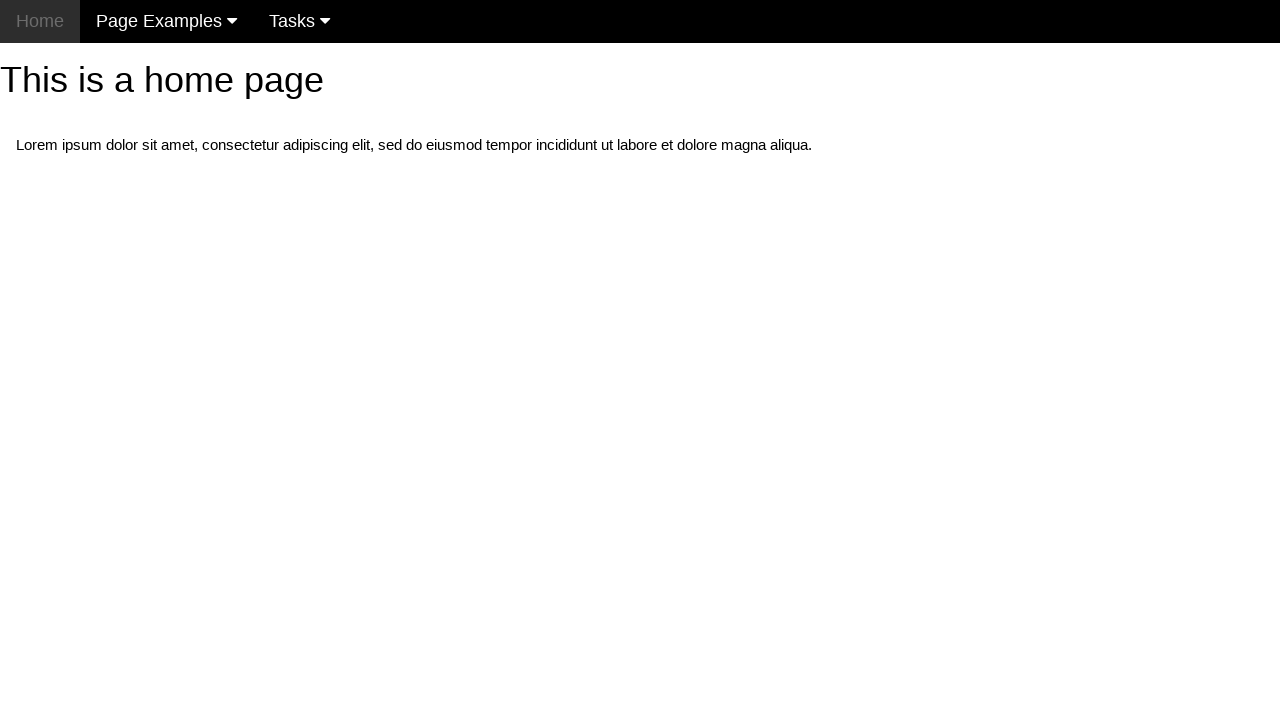

Retrieved page title: Home Page for this site
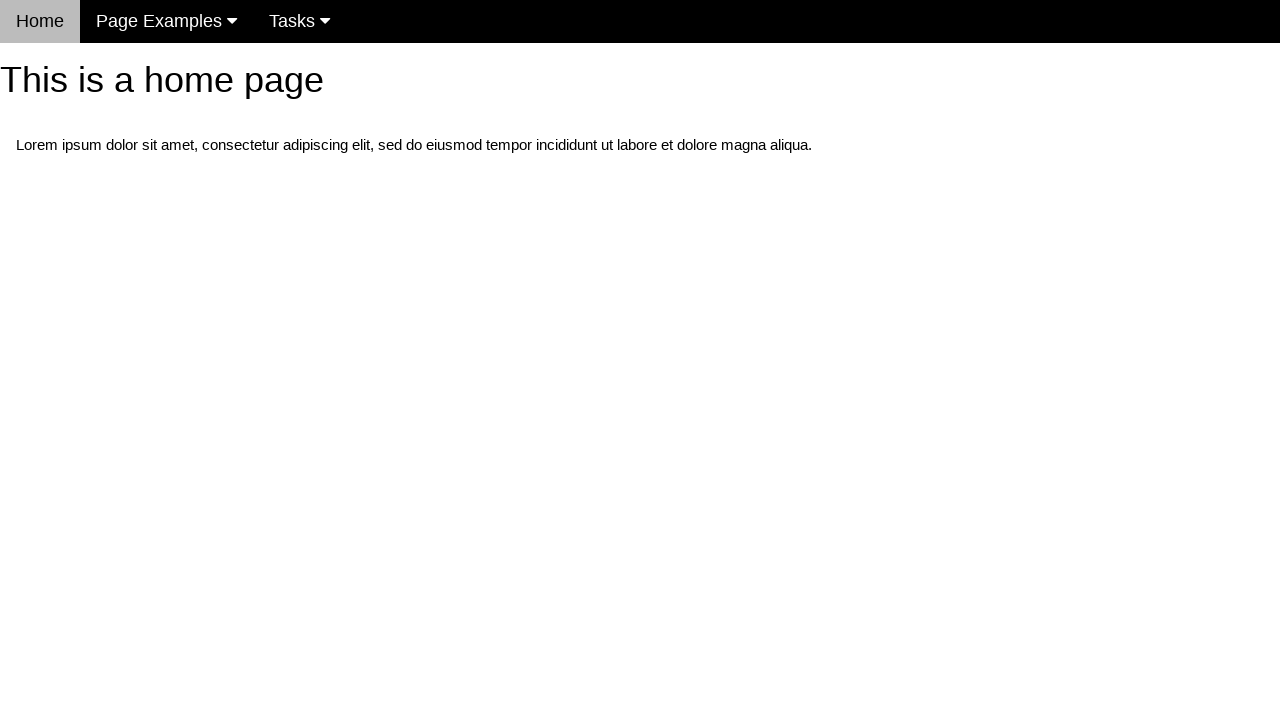

Retrieved current URL: https://kristinek.github.io/site/
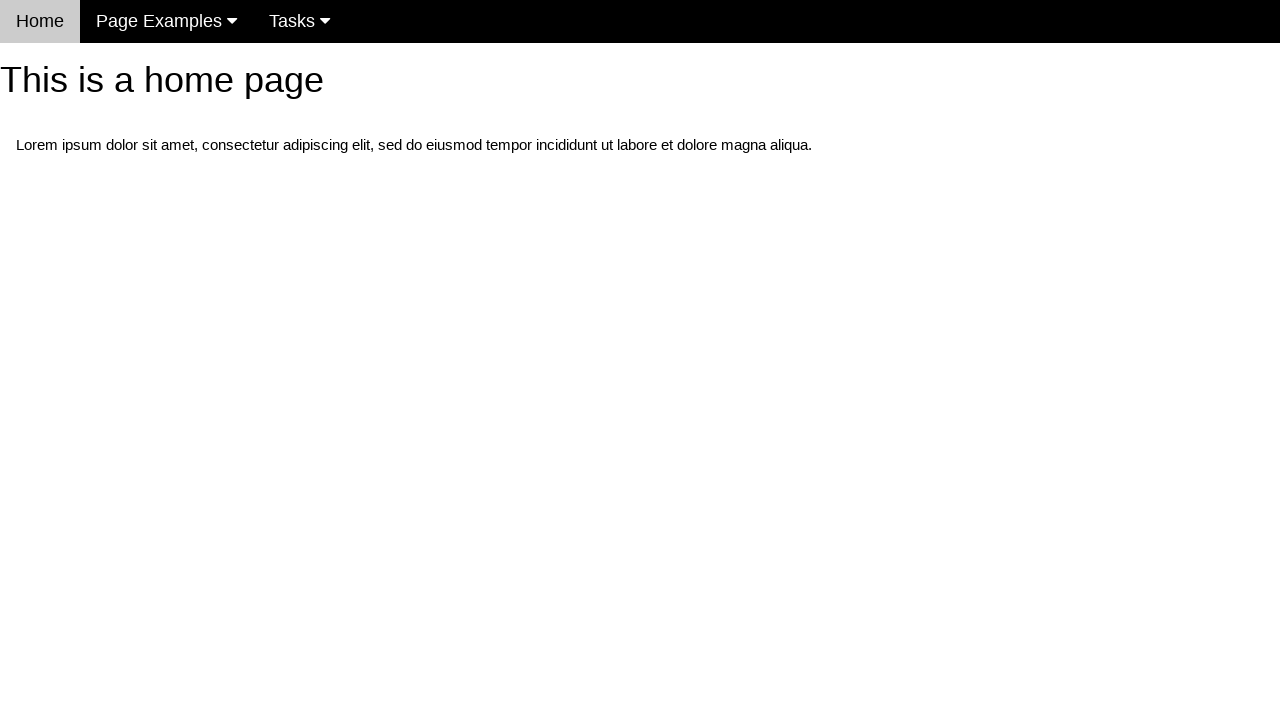

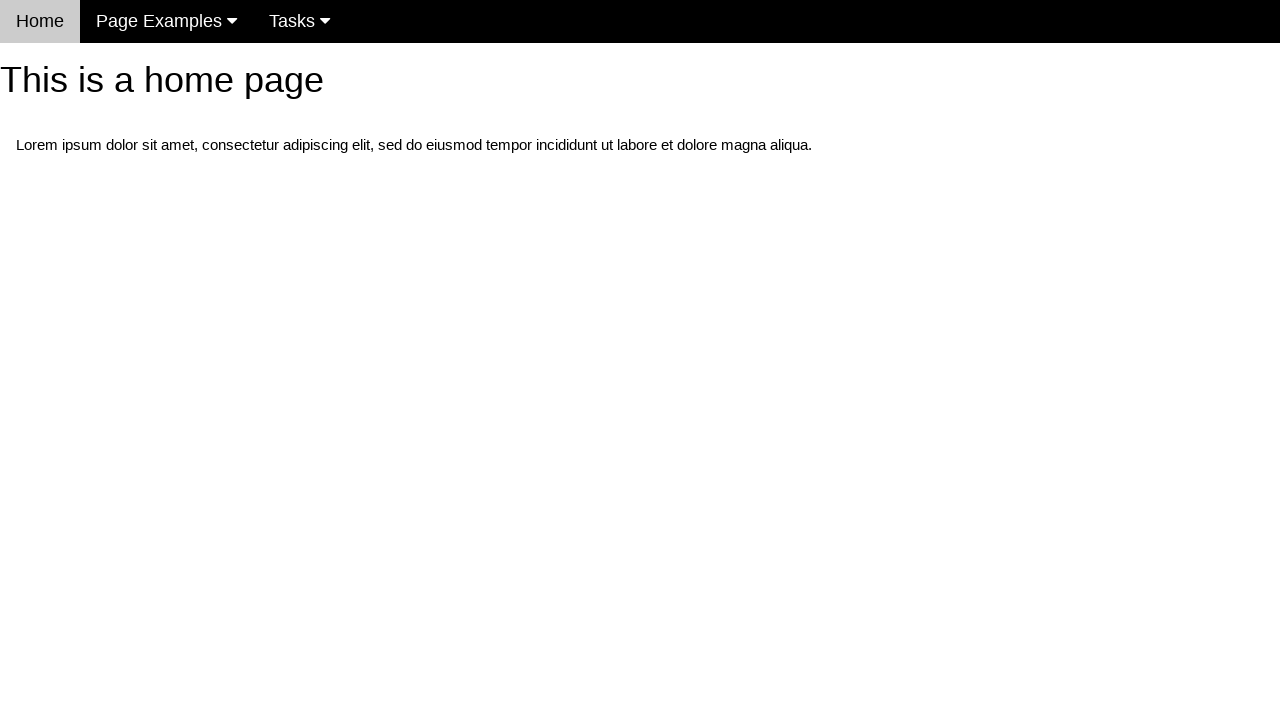